Tests AJAX request handling by clicking a button that triggers an AJAX call and verifying the loaded data text appears correctly

Starting URL: http://uitestingplayground.com/ajax

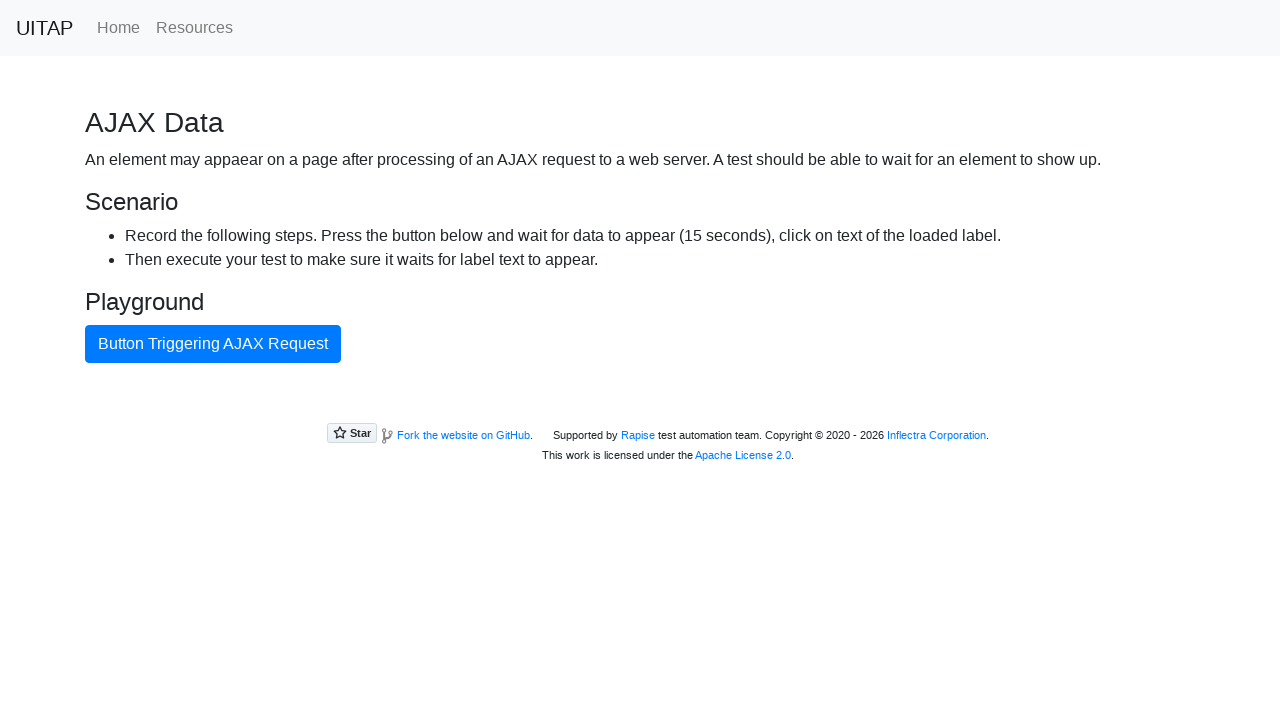

Clicked button that triggers AJAX request at (213, 344) on internal:role=button[name="Button Triggering AJAX Request"i]
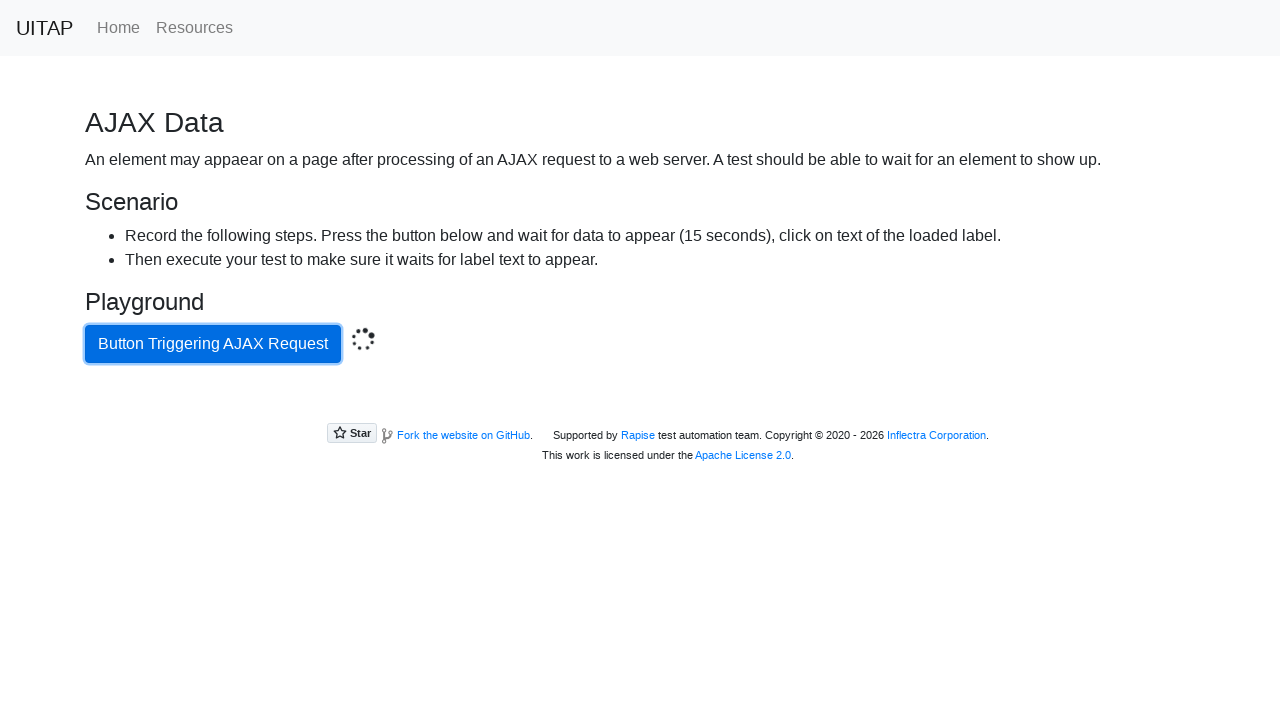

Waited for AJAX-loaded text to appear
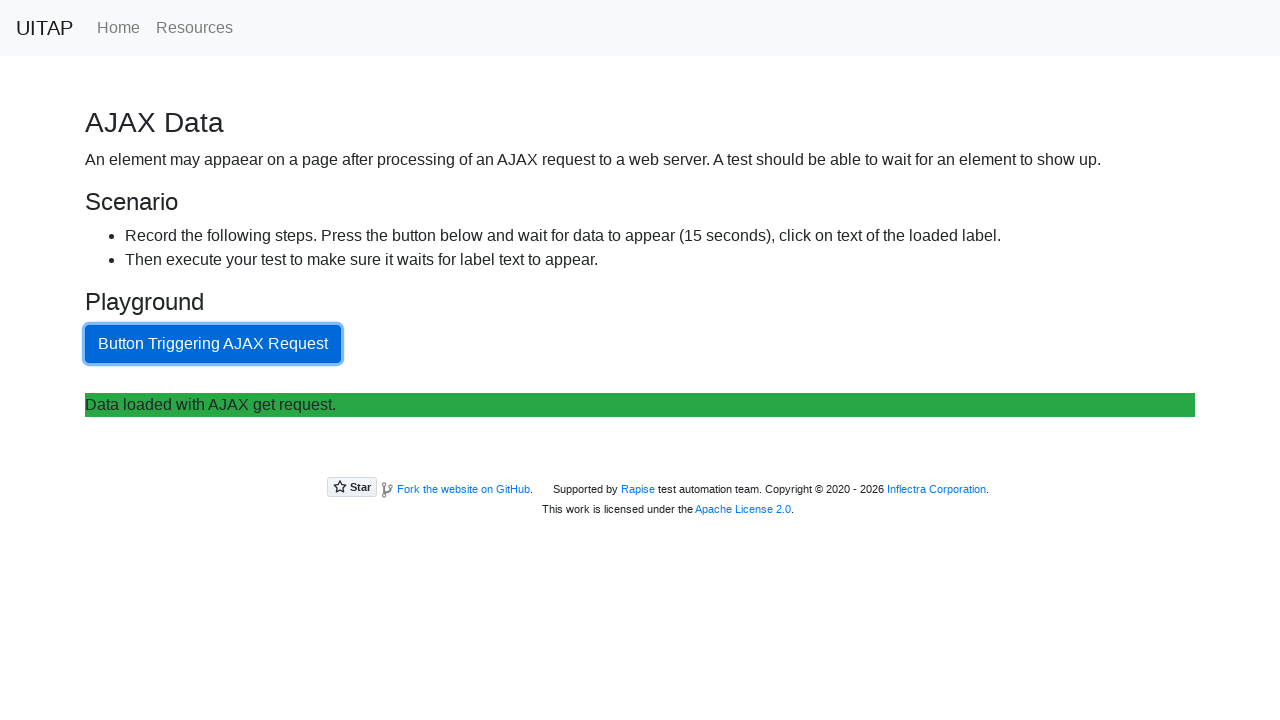

Retrieved the AJAX-loaded text content
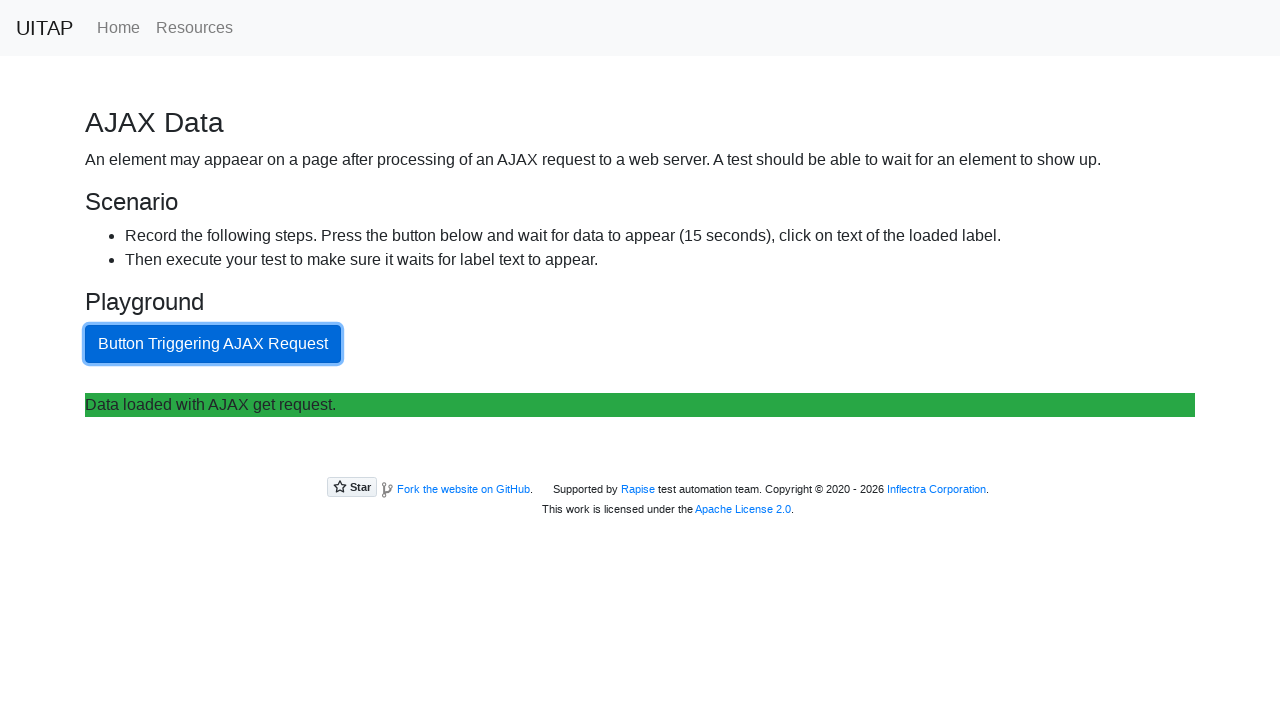

Verified the AJAX-loaded text matches expected value
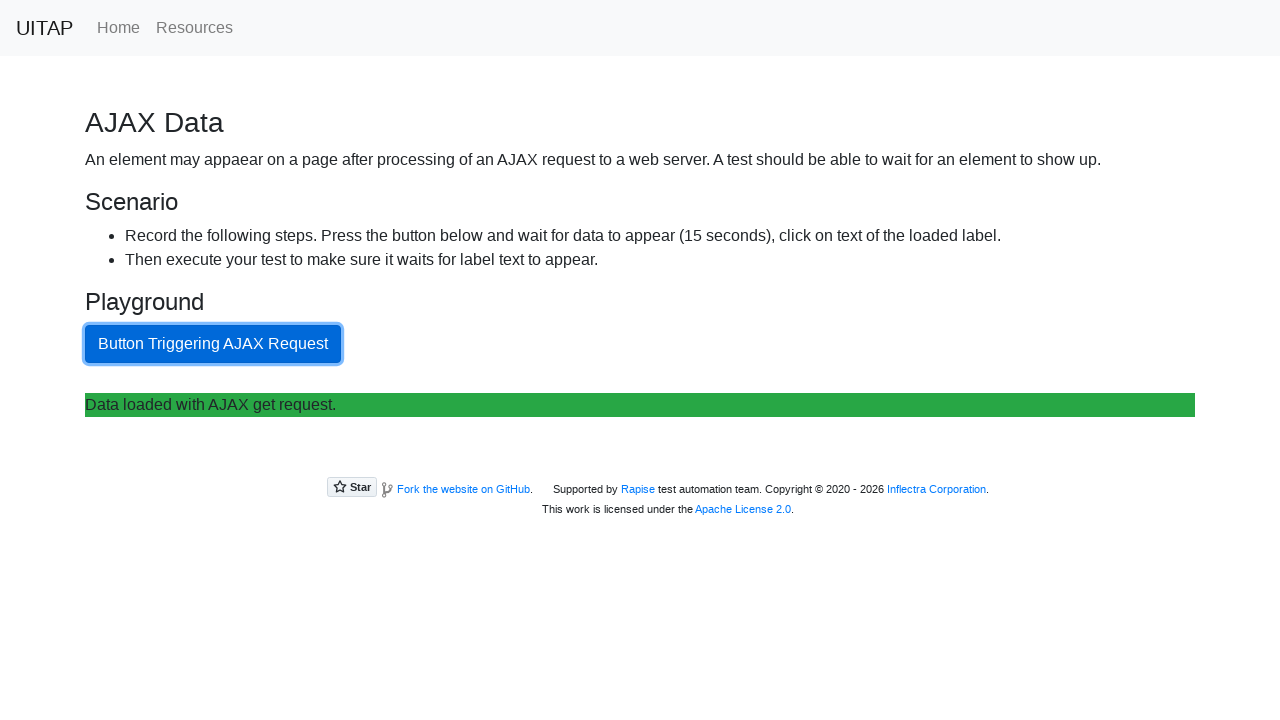

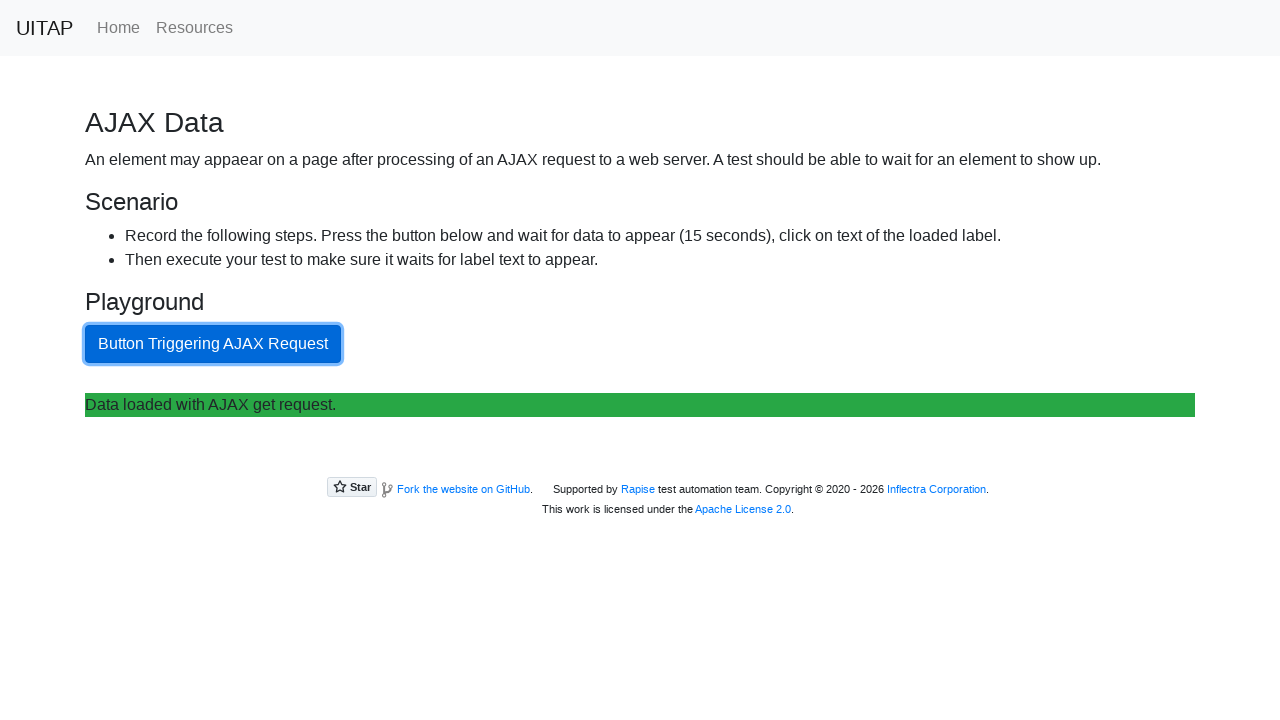